Tests hover functionality by navigating to Hovers page and hovering over multiple user avatar images

Starting URL: https://practice.cydeo.com/

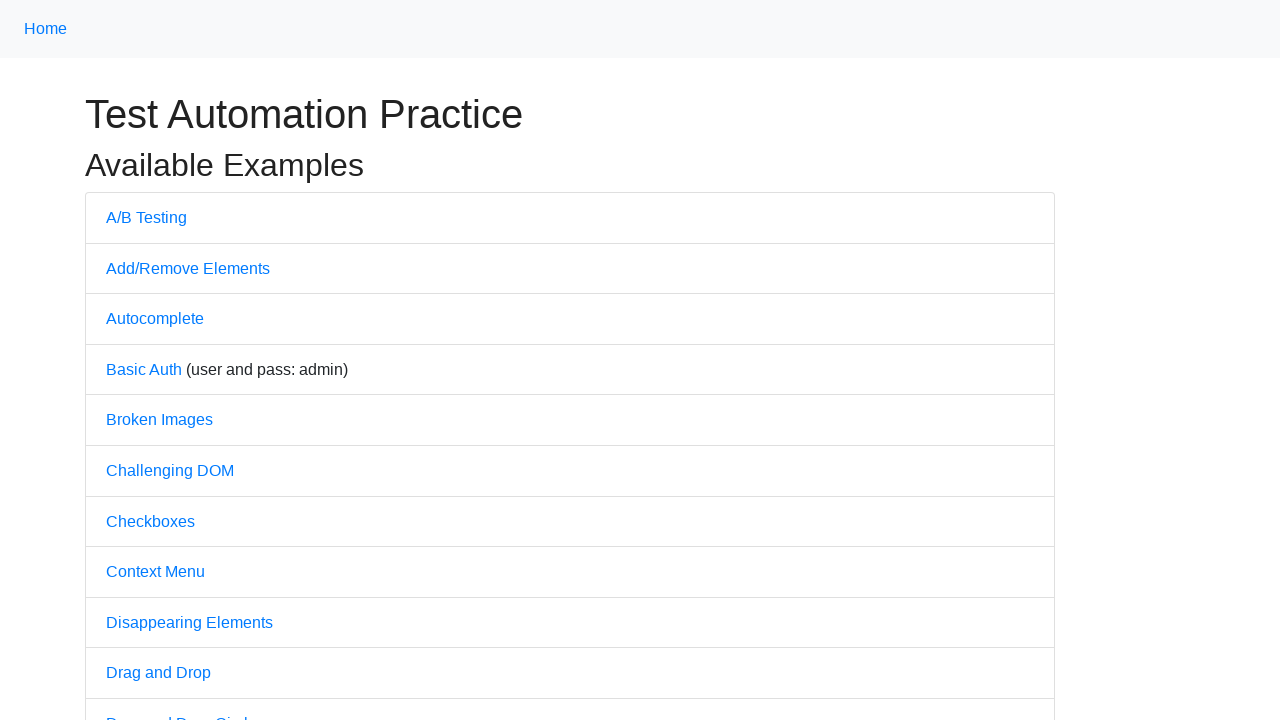

Clicked on Hovers link to navigate to hovers page at (132, 360) on text='Hovers'
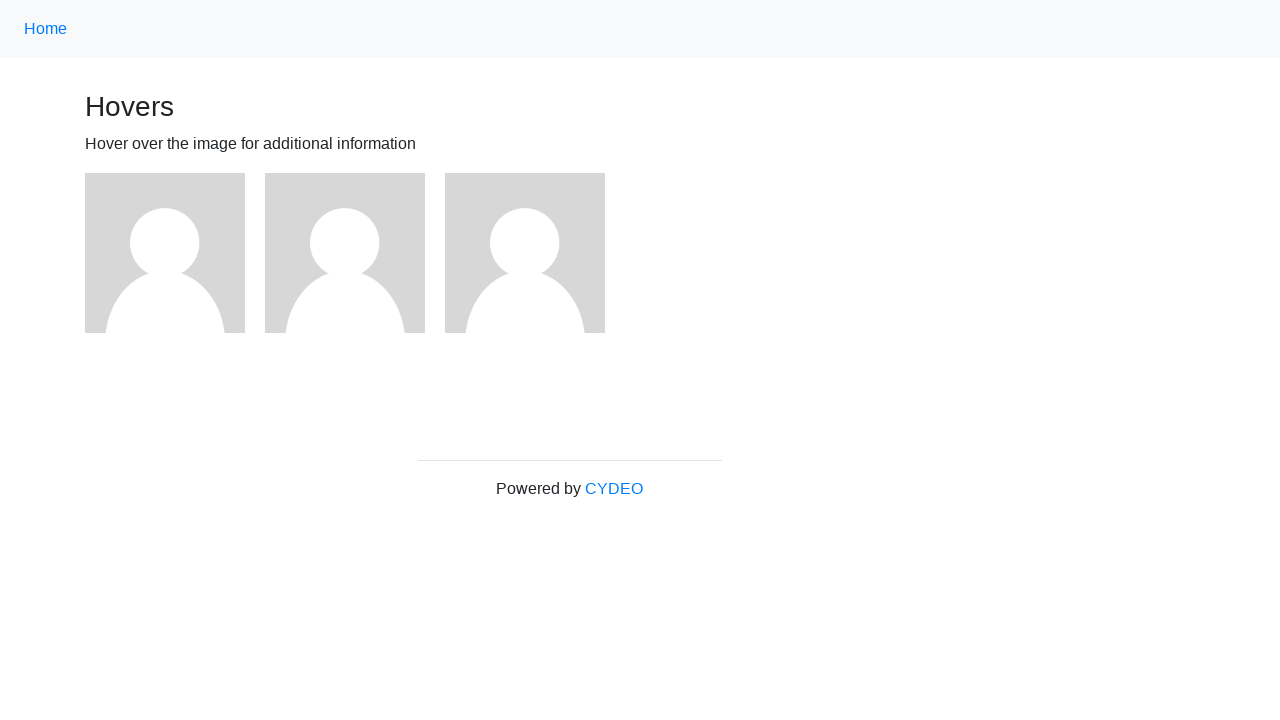

Located all user avatar images on the page
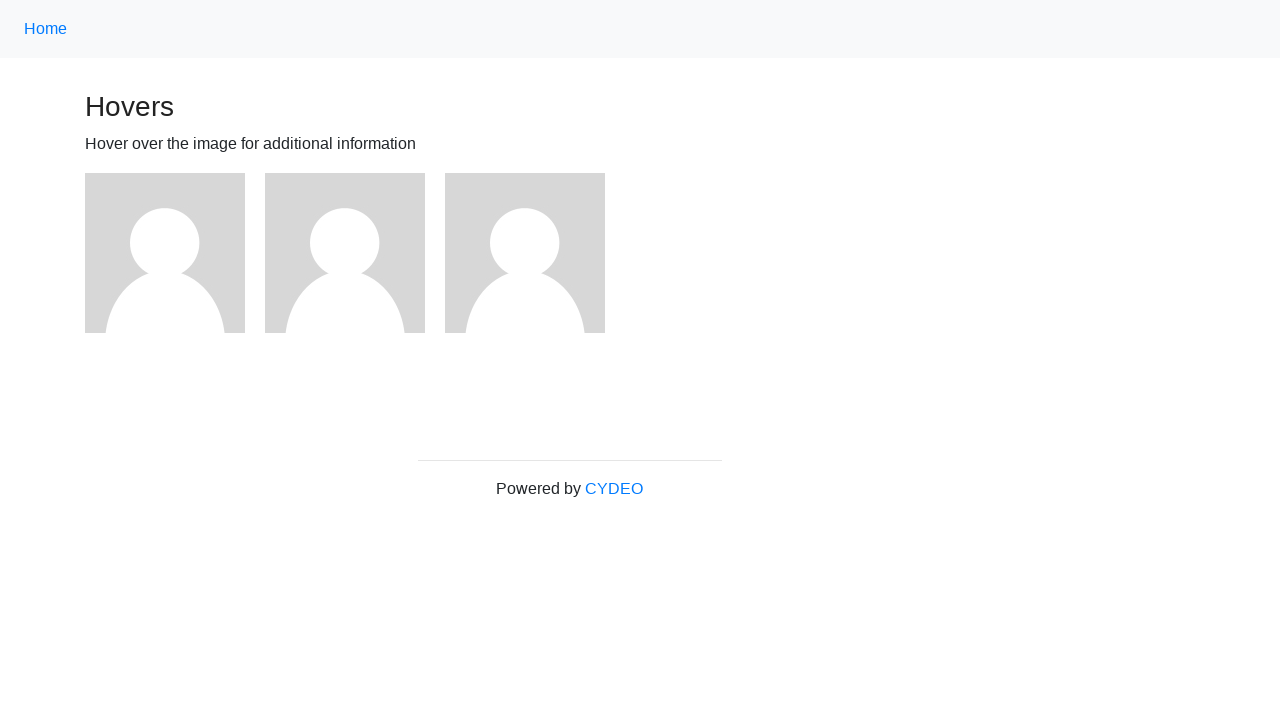

Hovered over a user avatar image at (165, 253) on xpath=//img[@alt='User Avatar'] >> nth=0
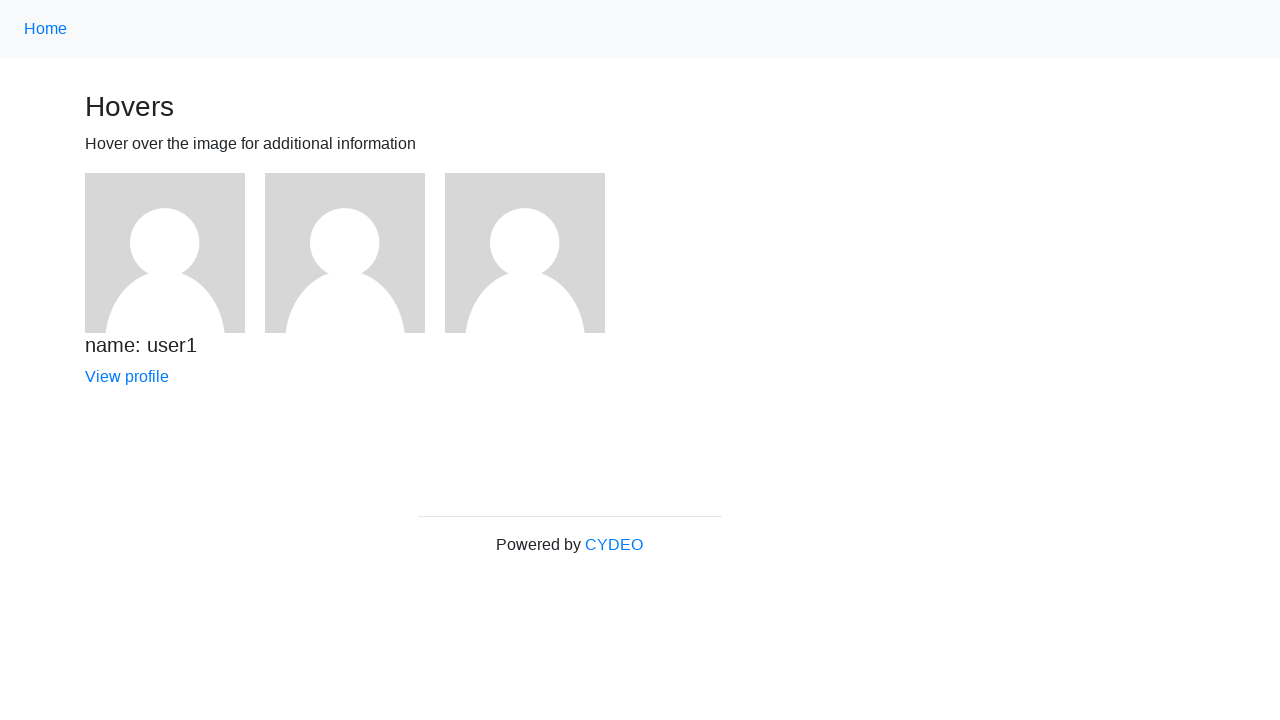

Hovered over a user avatar image at (345, 253) on xpath=//img[@alt='User Avatar'] >> nth=1
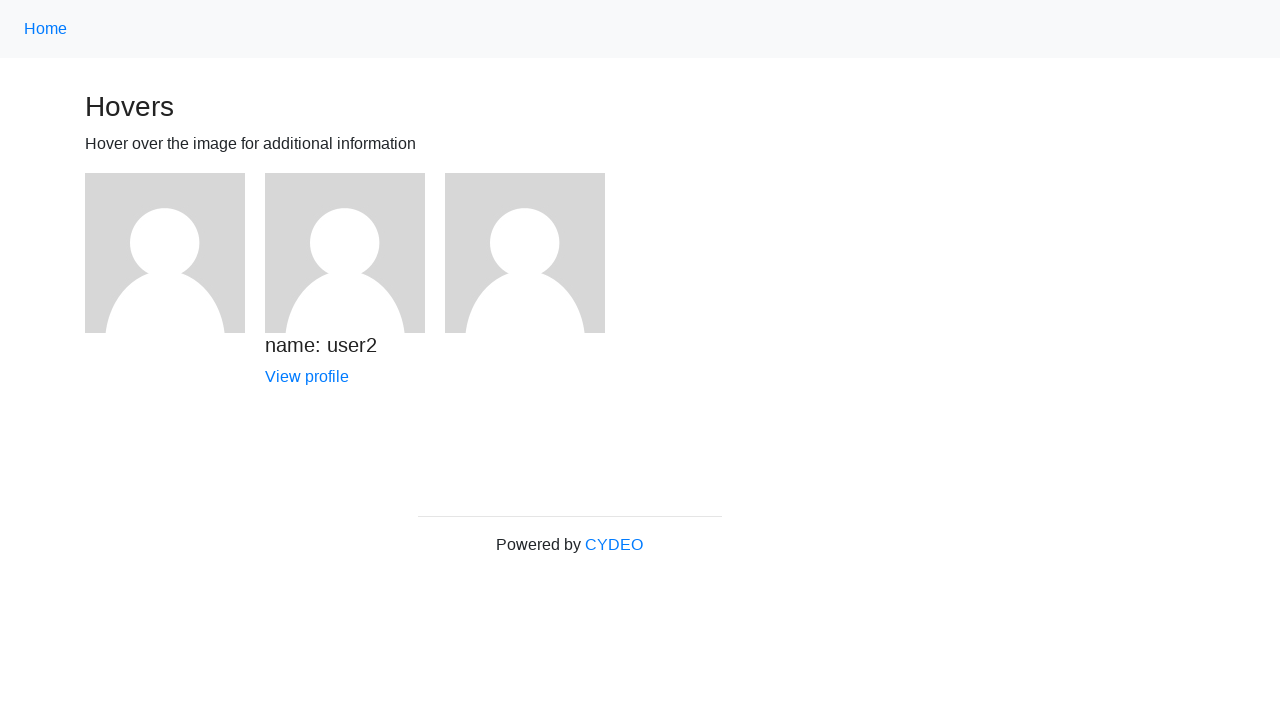

Hovered over a user avatar image at (525, 253) on xpath=//img[@alt='User Avatar'] >> nth=2
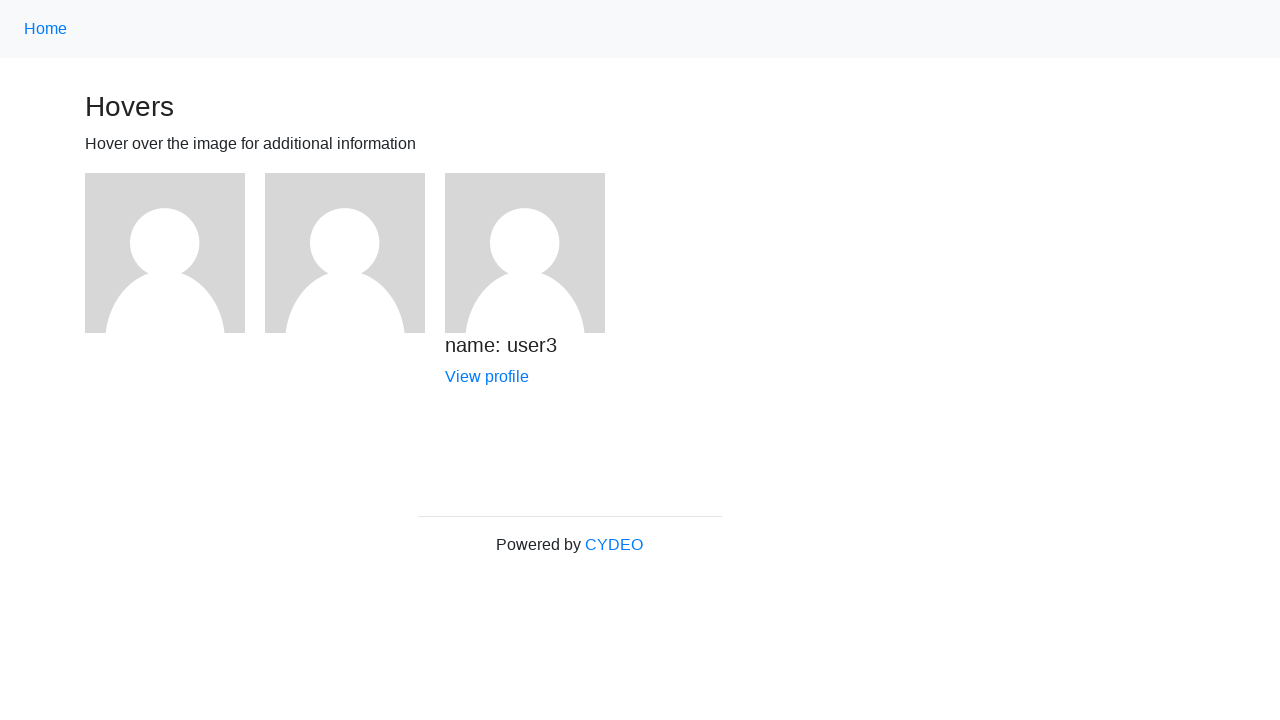

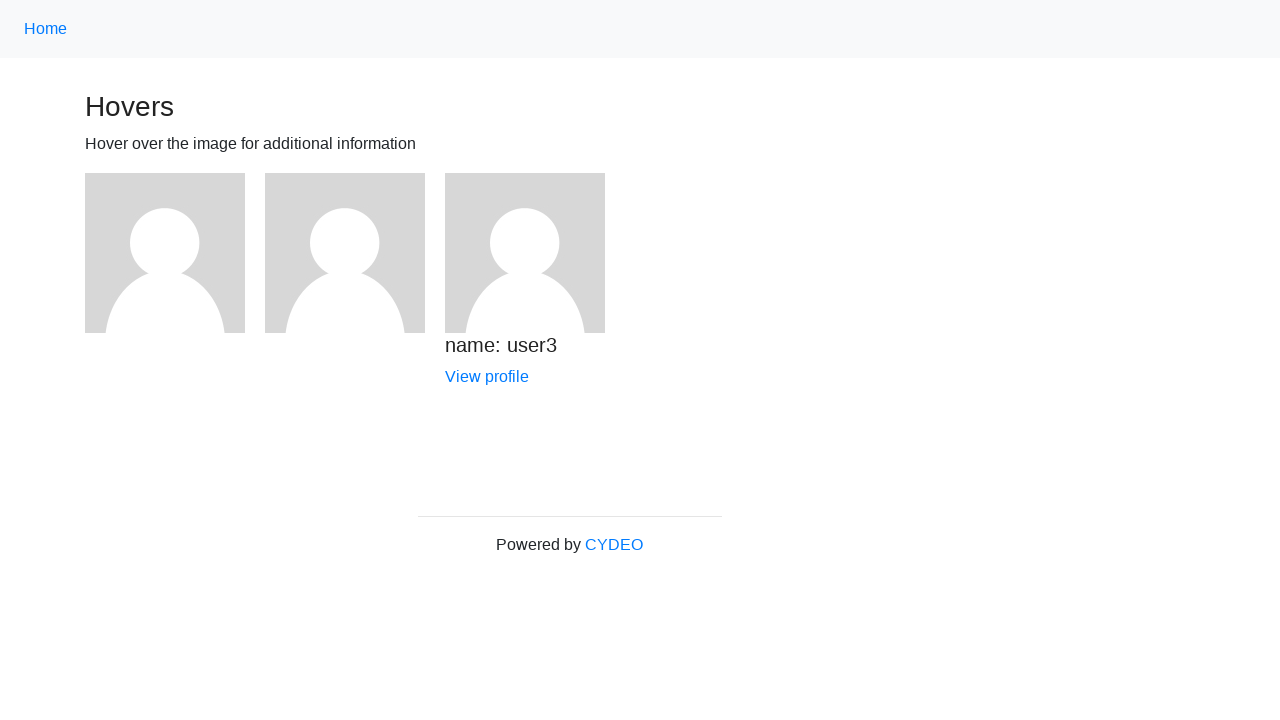